Tests a text form by filling in name, email, and address fields for multiple users and submitting the form

Starting URL: https://demoqa.com/text-box

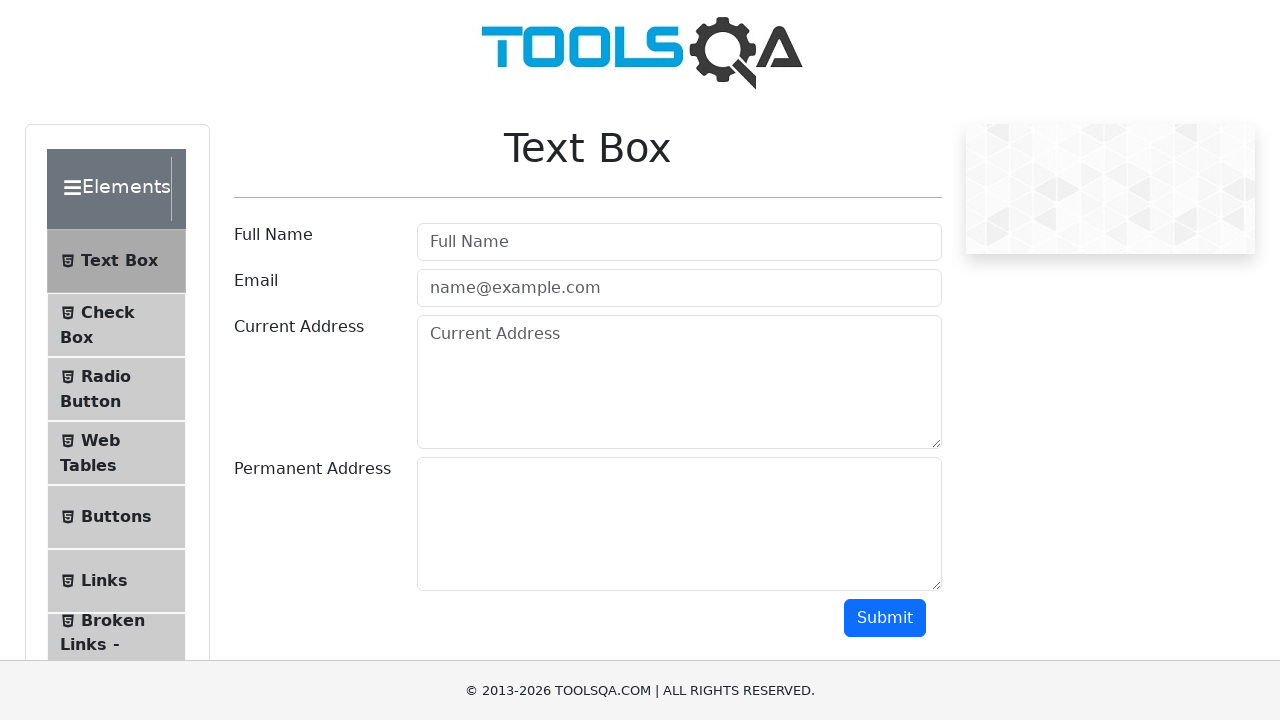

Filled user name field with 'Marija Simic' on #userName
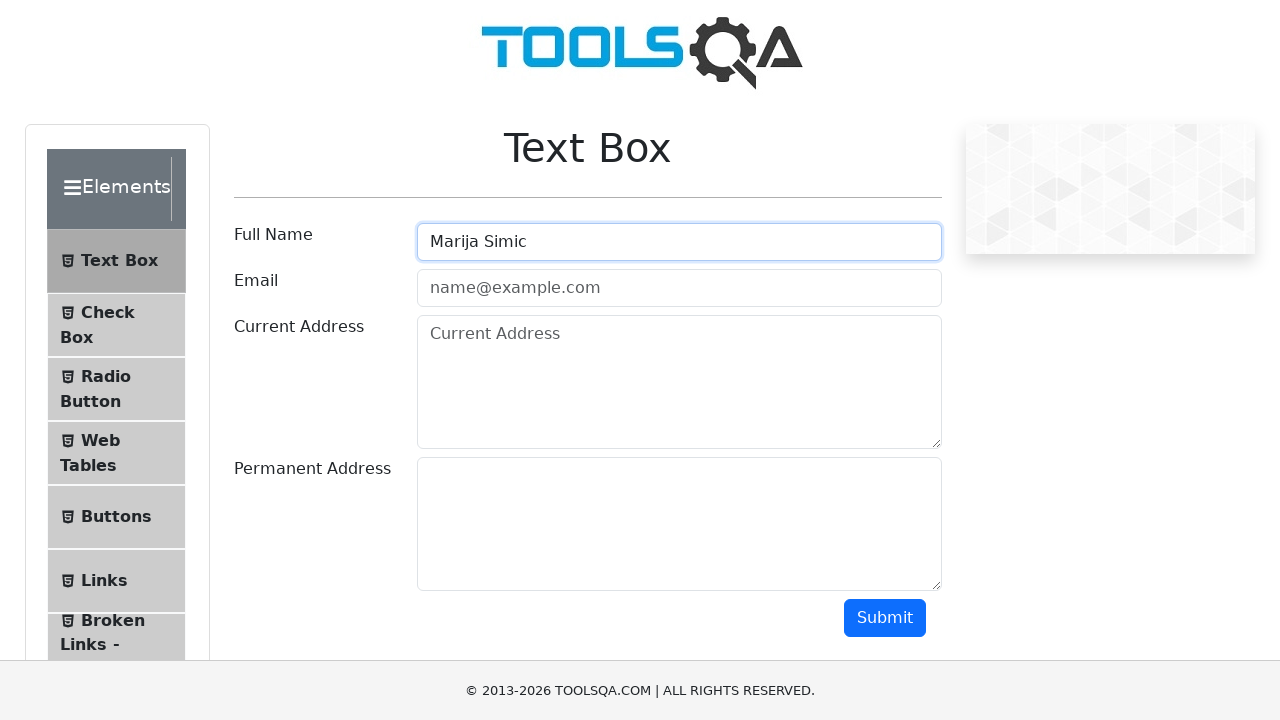

Filled email field with 'marija@mail.com' on #userEmail
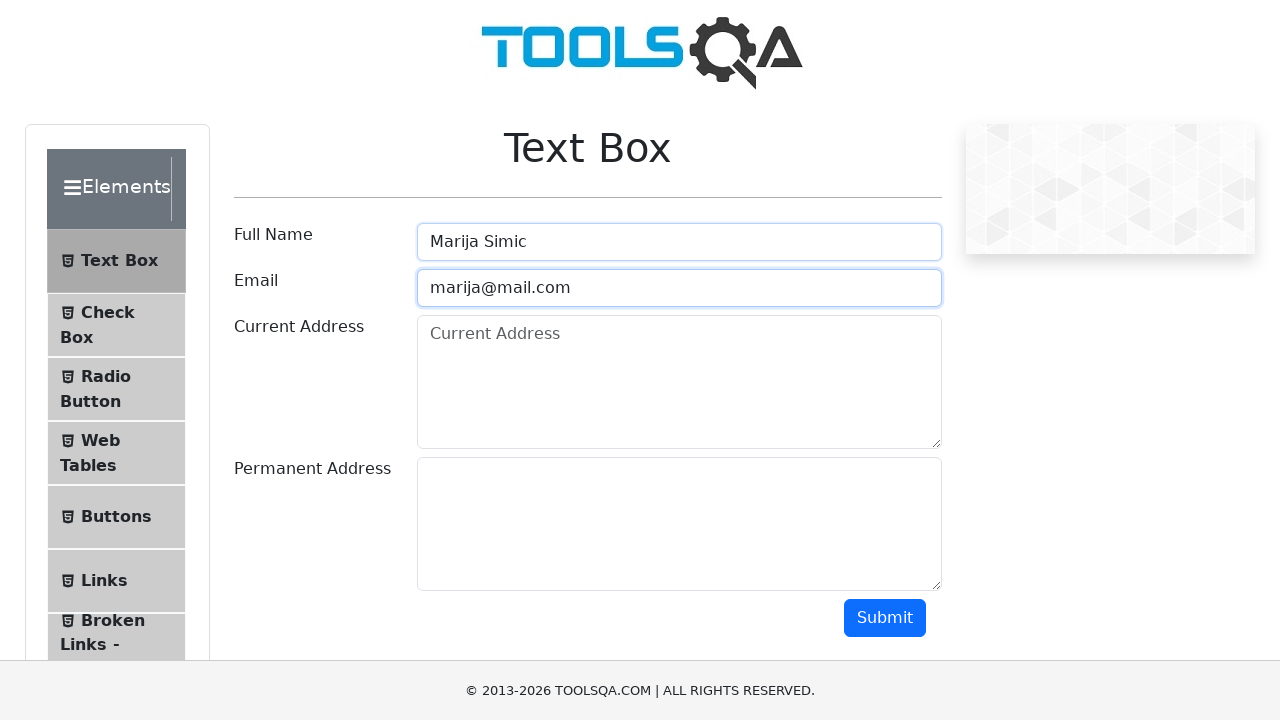

Filled current address field with 'Novi Sad' on #currentAddress
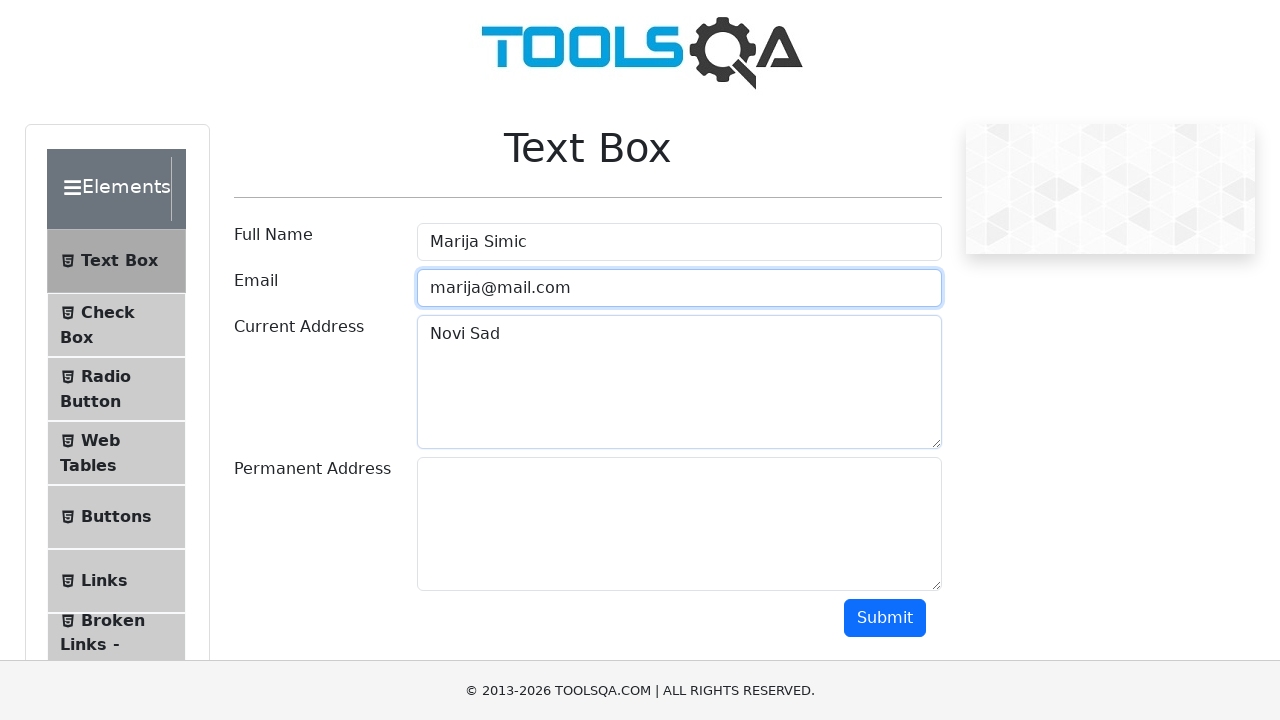

Filled permanent address field with 'Beograd' on #permanentAddress
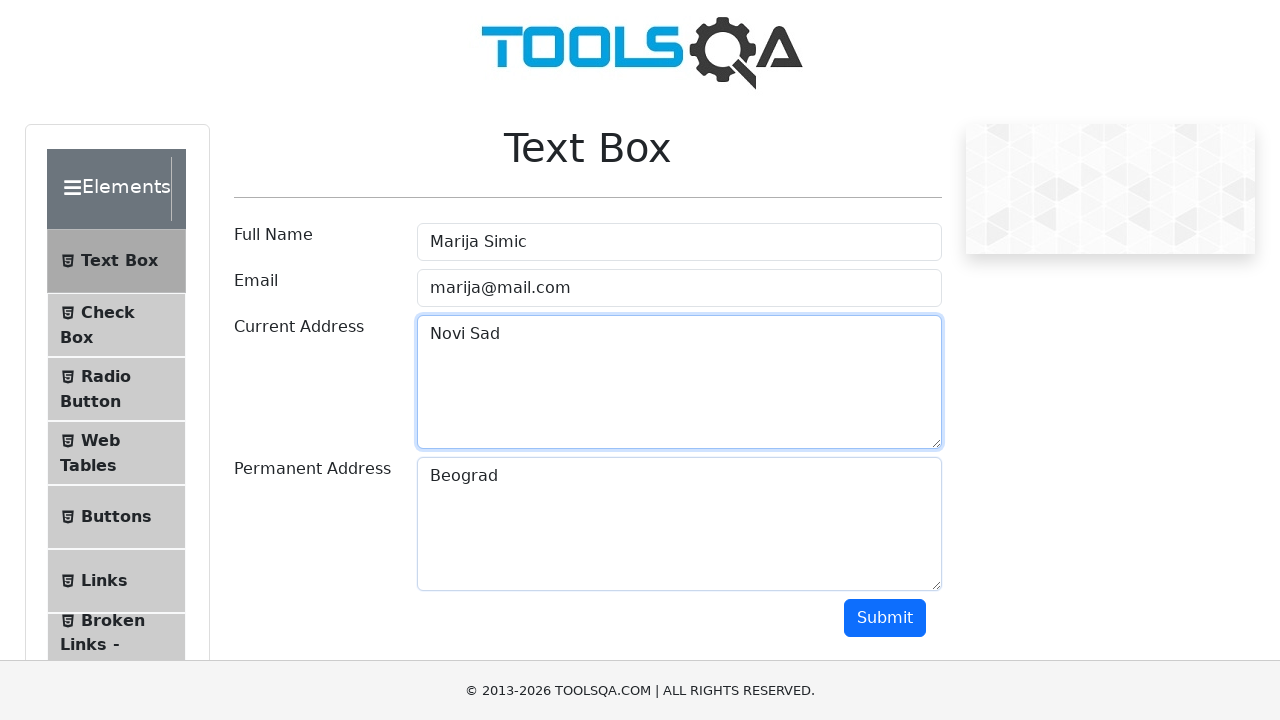

Submitted form for user Marija Simic at (885, 618) on #submit
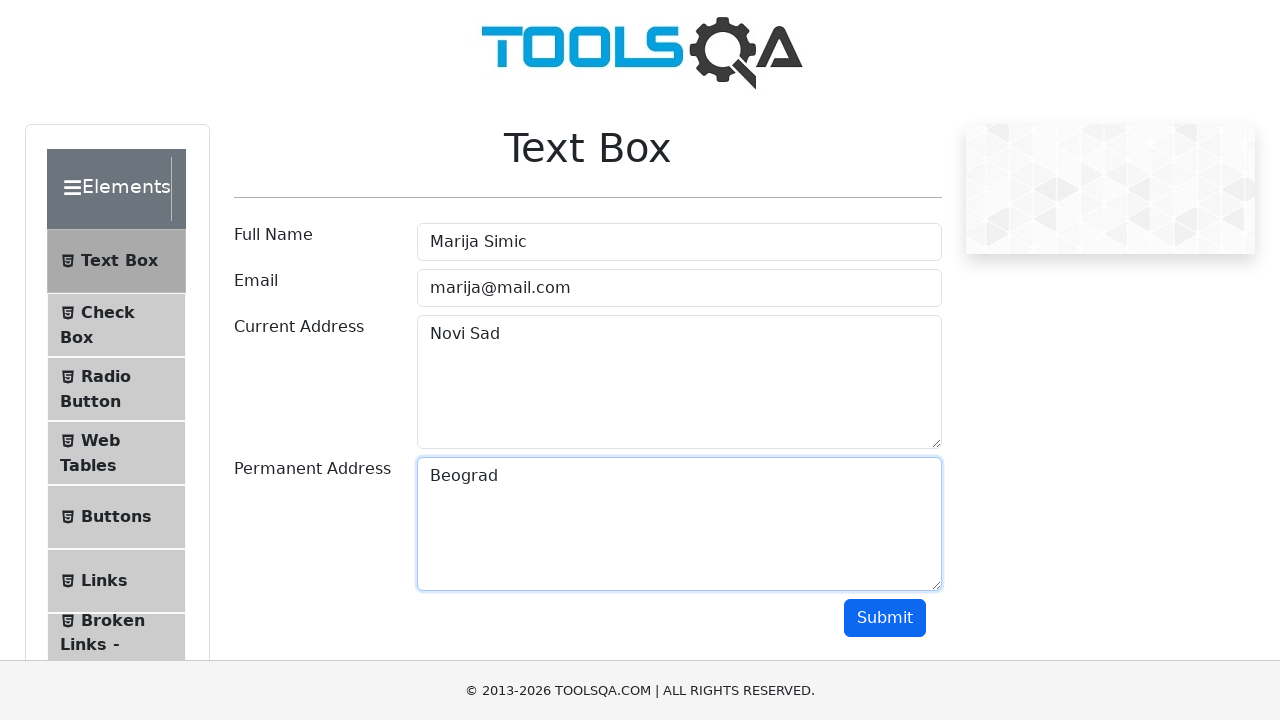

Waited 2 seconds after form submission
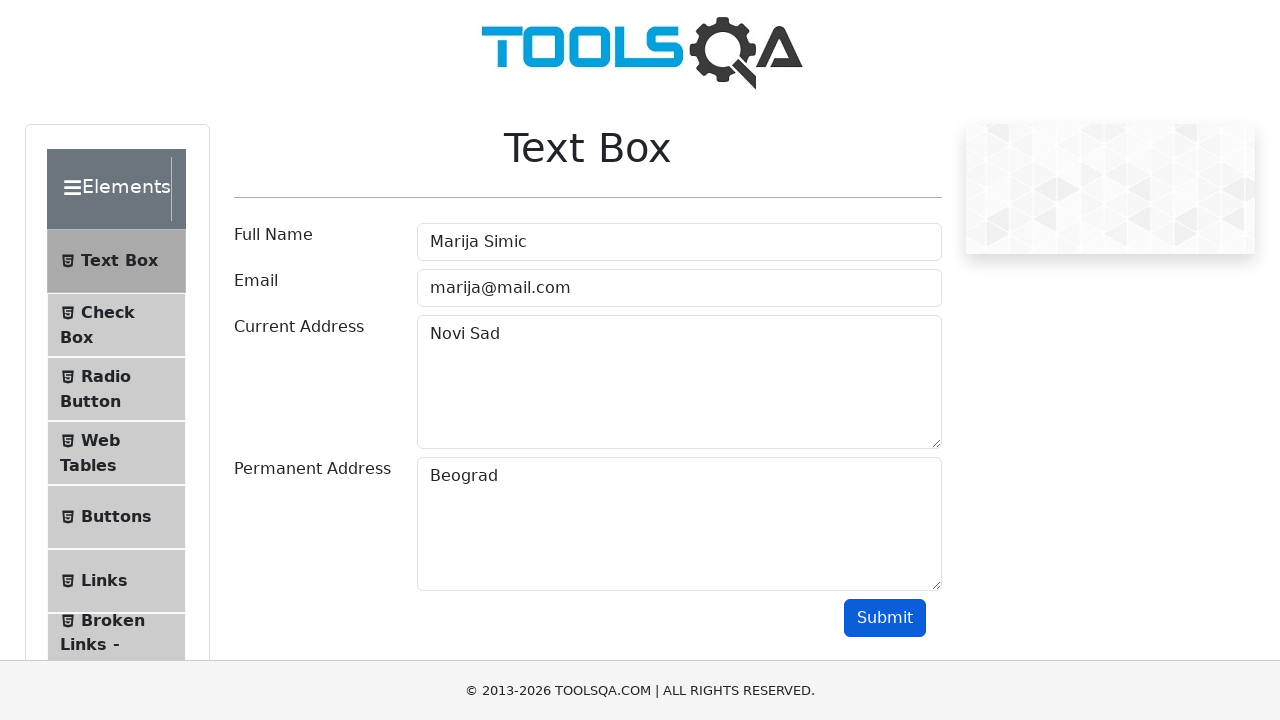

Reloaded page to prepare for next user entry
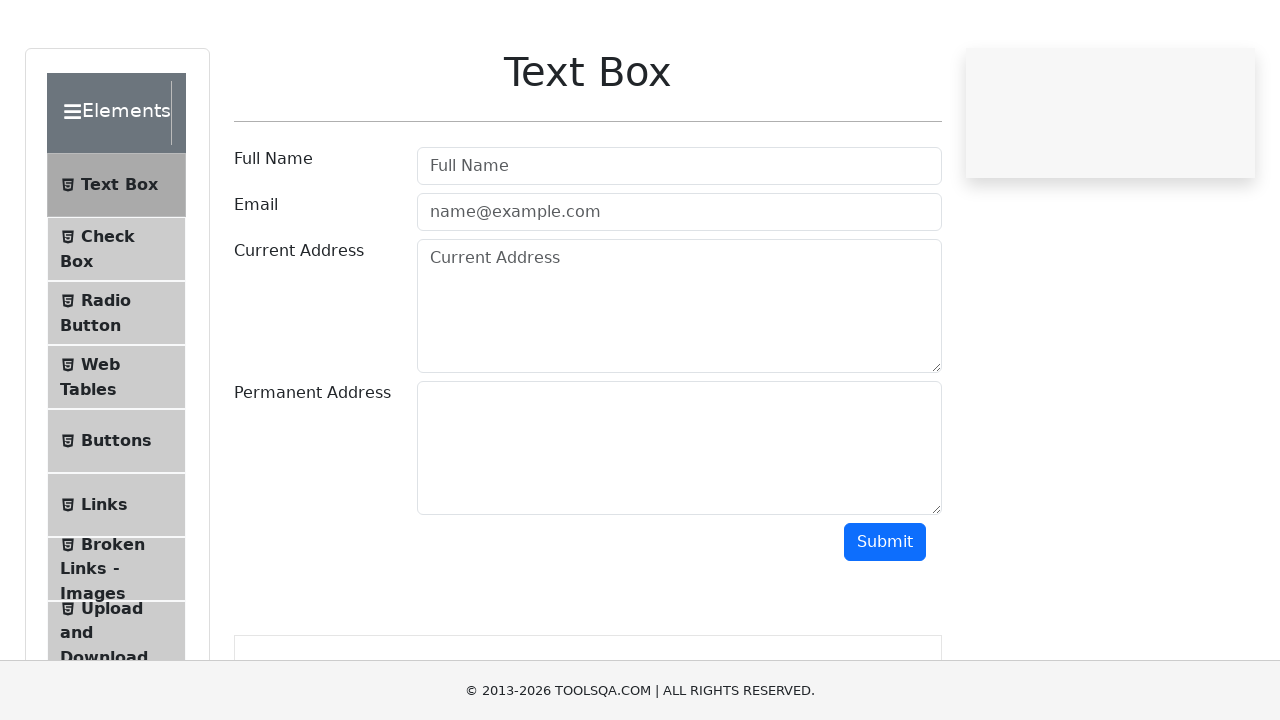

Filled user name field with 'Tijana Micic' on #userName
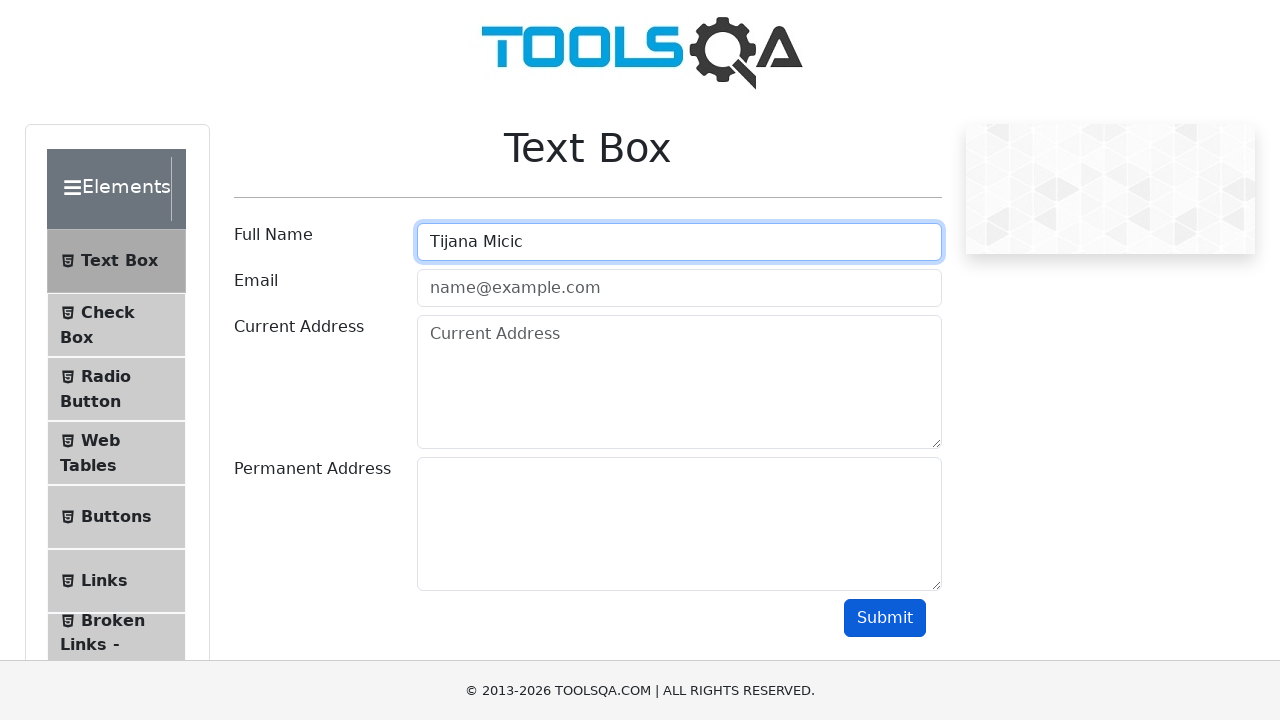

Filled email field with 'tijana@mail.com' on #userEmail
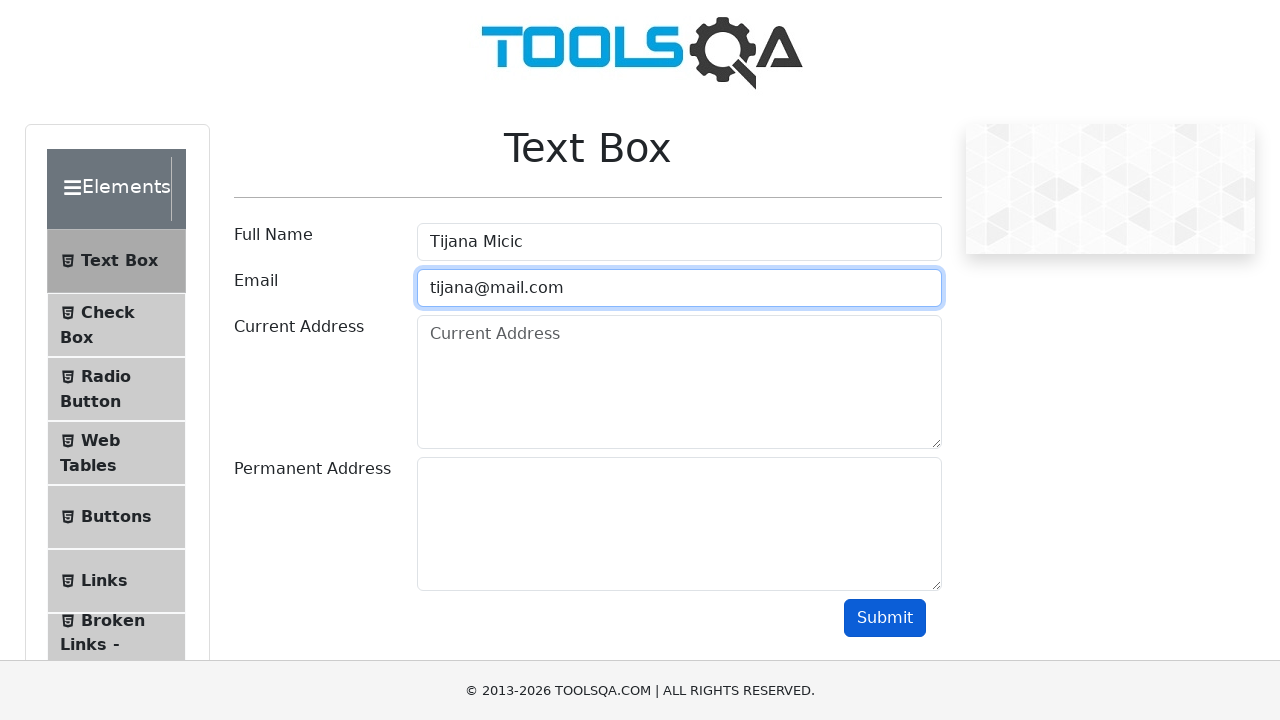

Filled current address field with 'Vrsac' on #currentAddress
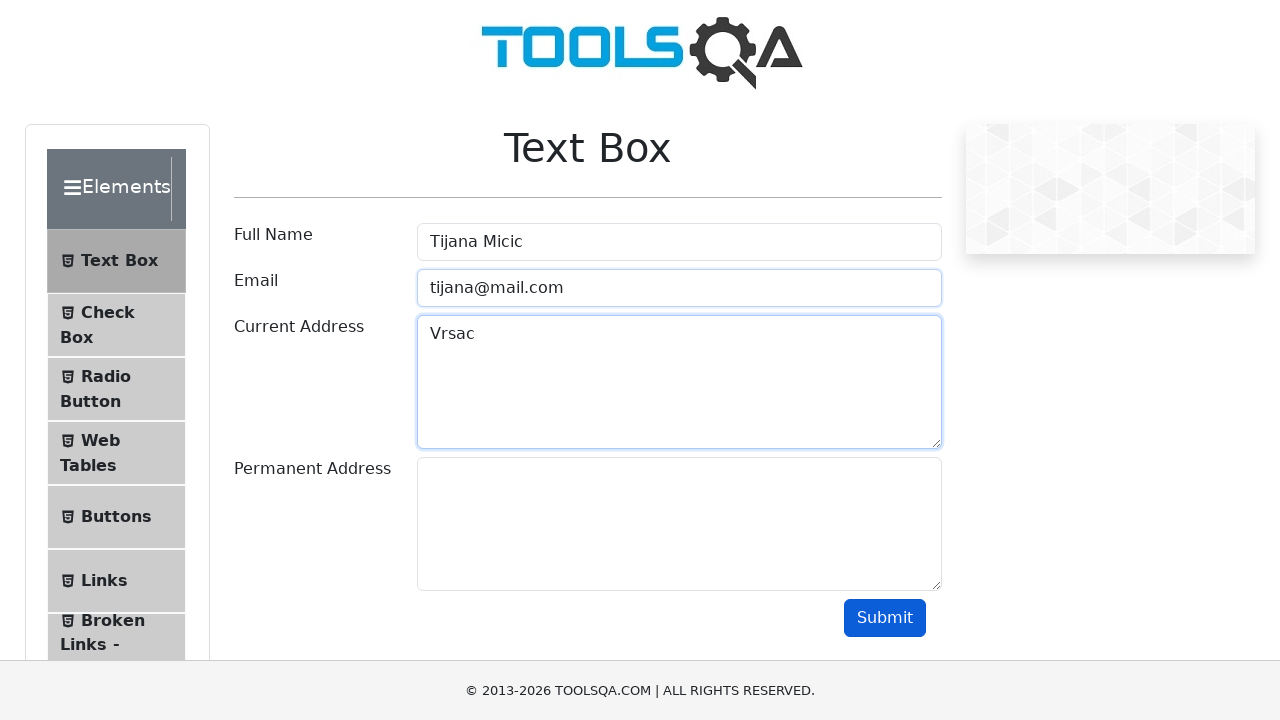

Filled permanent address field with 'Beograd' on #permanentAddress
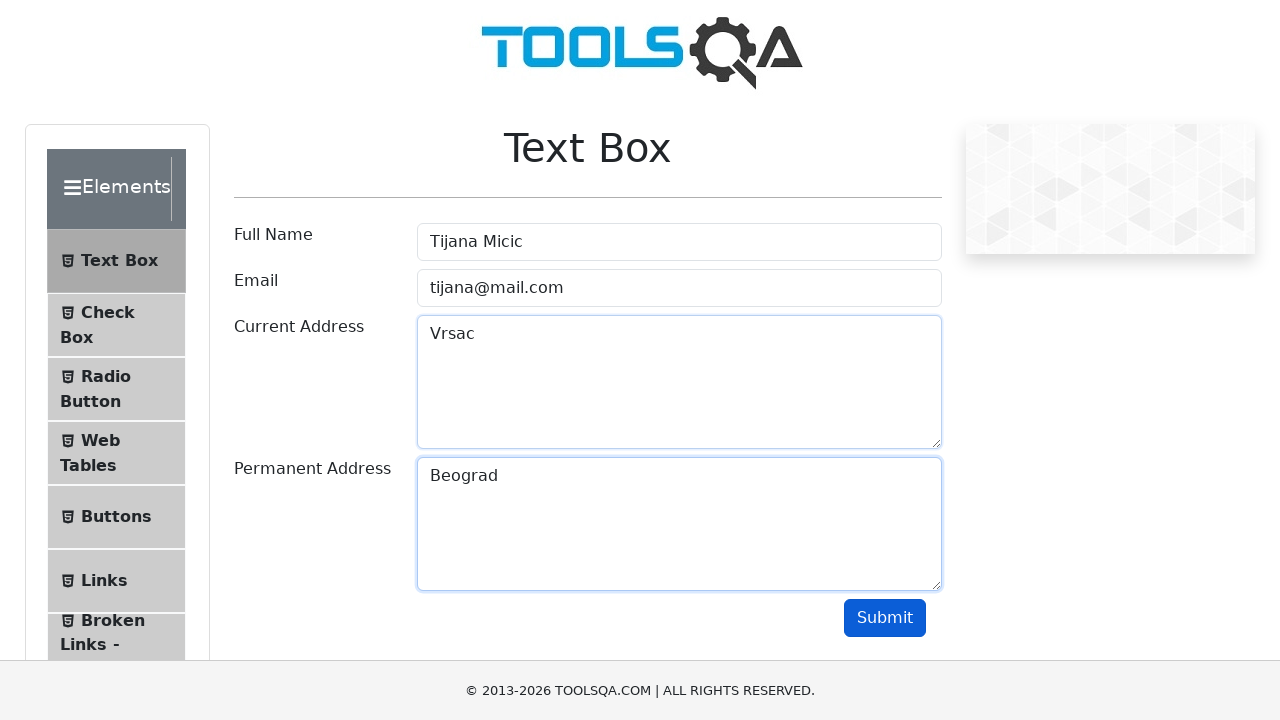

Submitted form for user Tijana Micic at (885, 618) on #submit
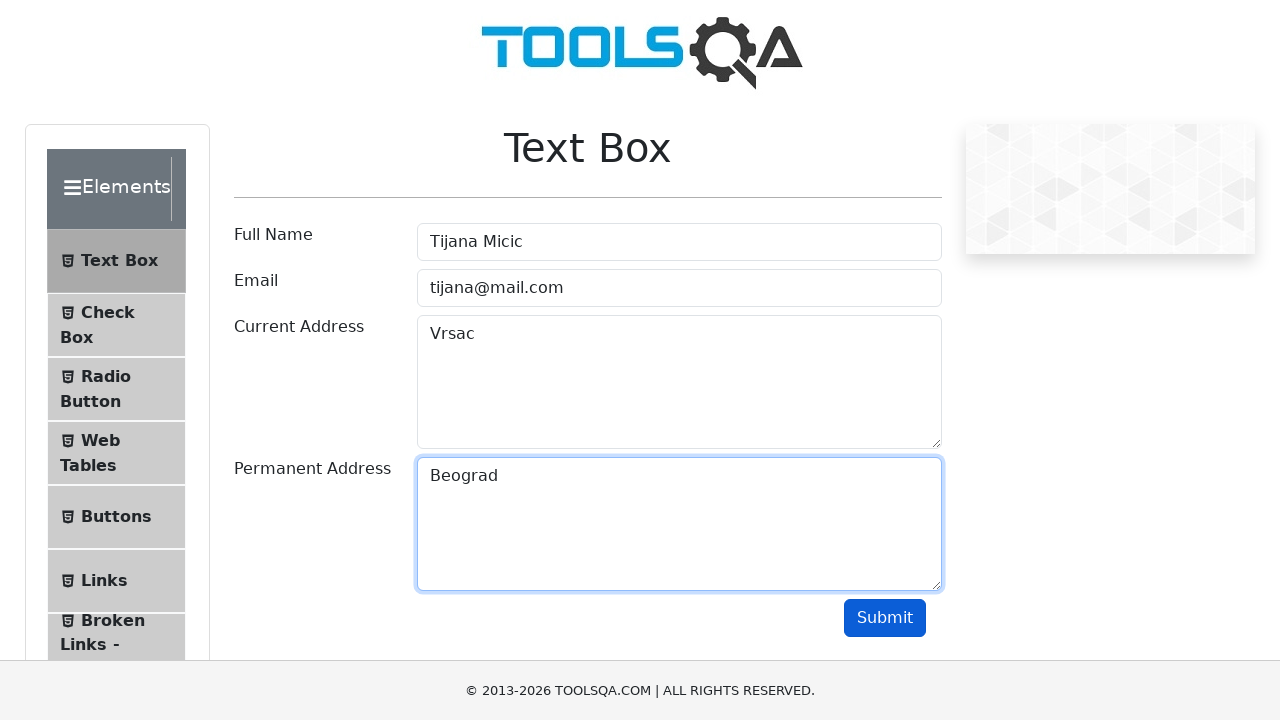

Waited 2 seconds after form submission
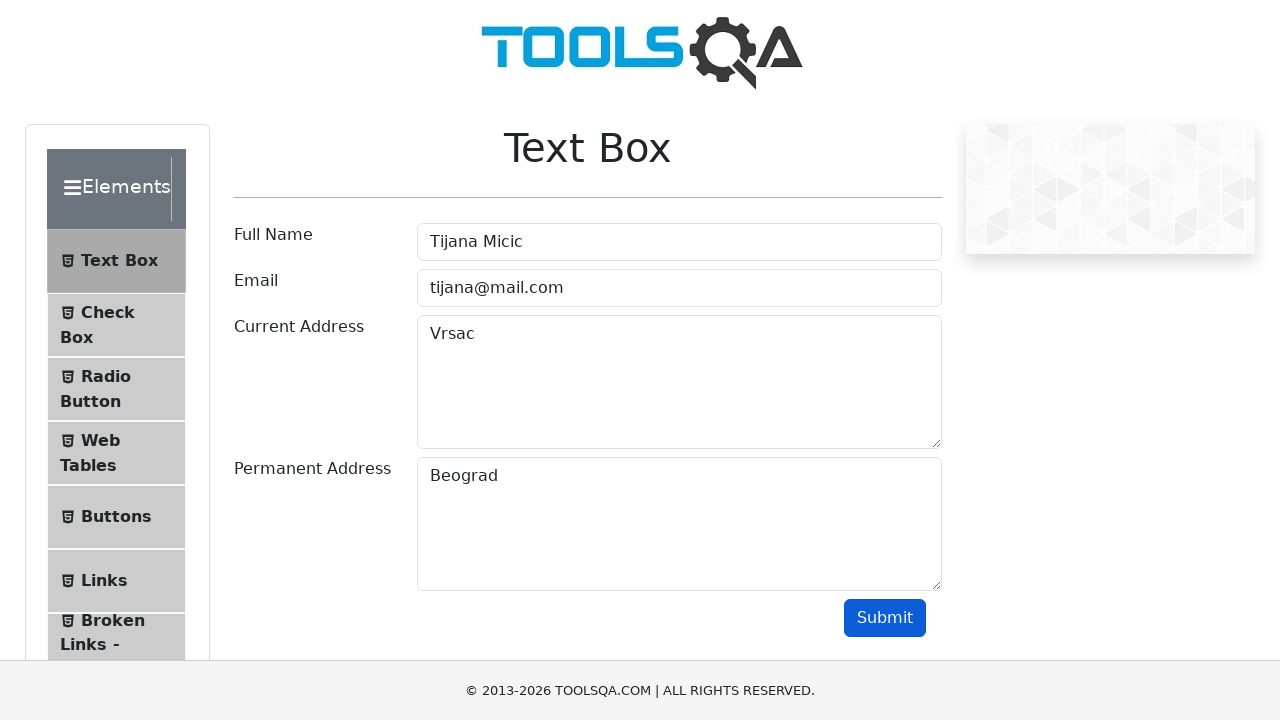

Reloaded page to prepare for next user entry
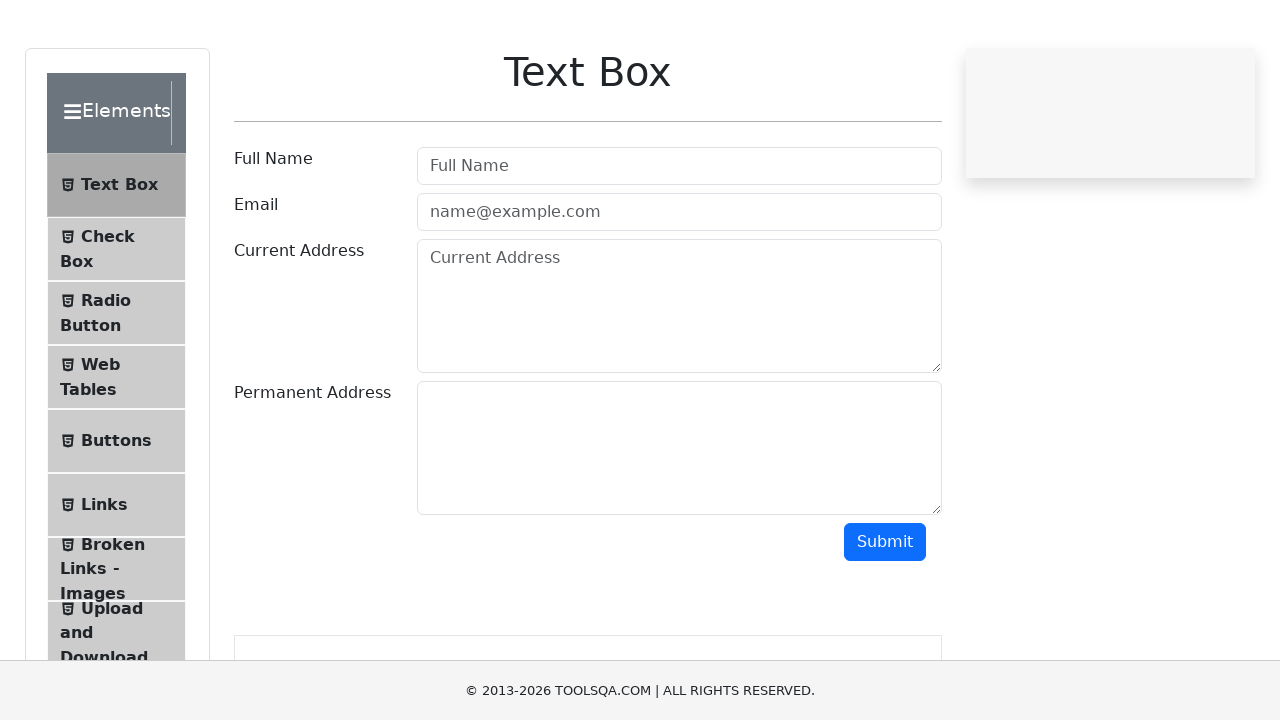

Filled user name field with 'Milos Maric' on #userName
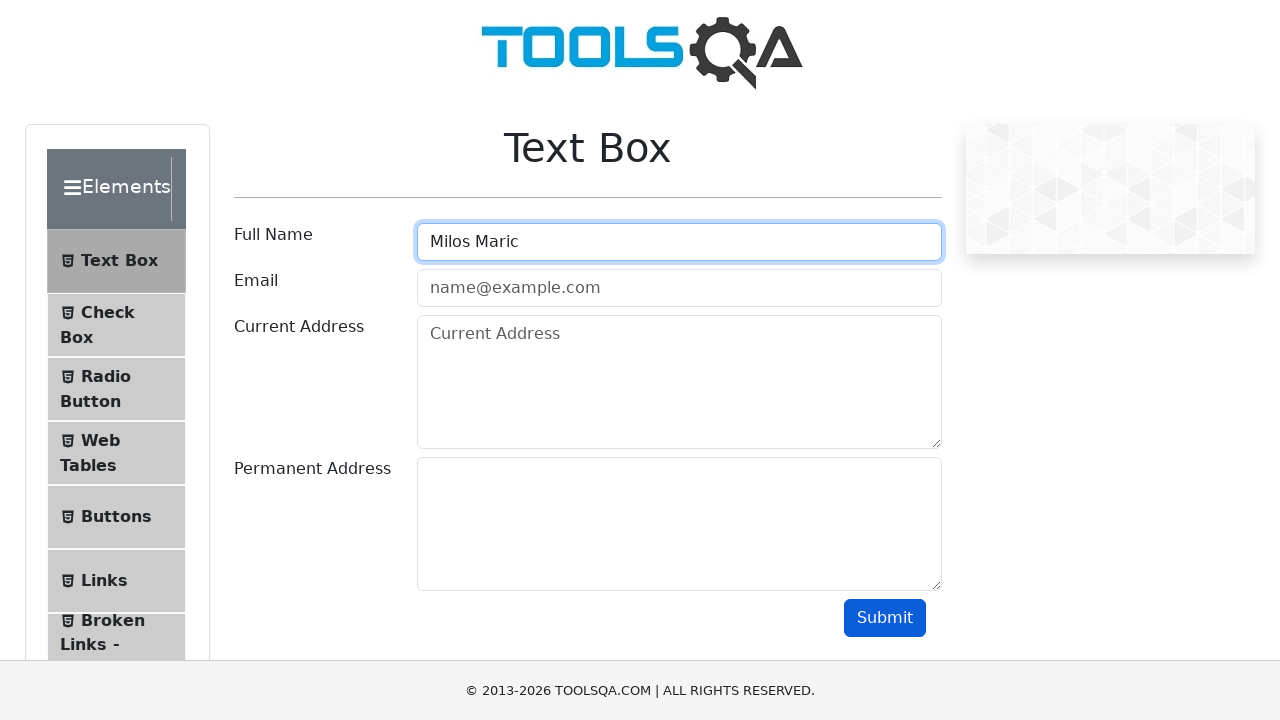

Filled email field with 'milos@mail.com' on #userEmail
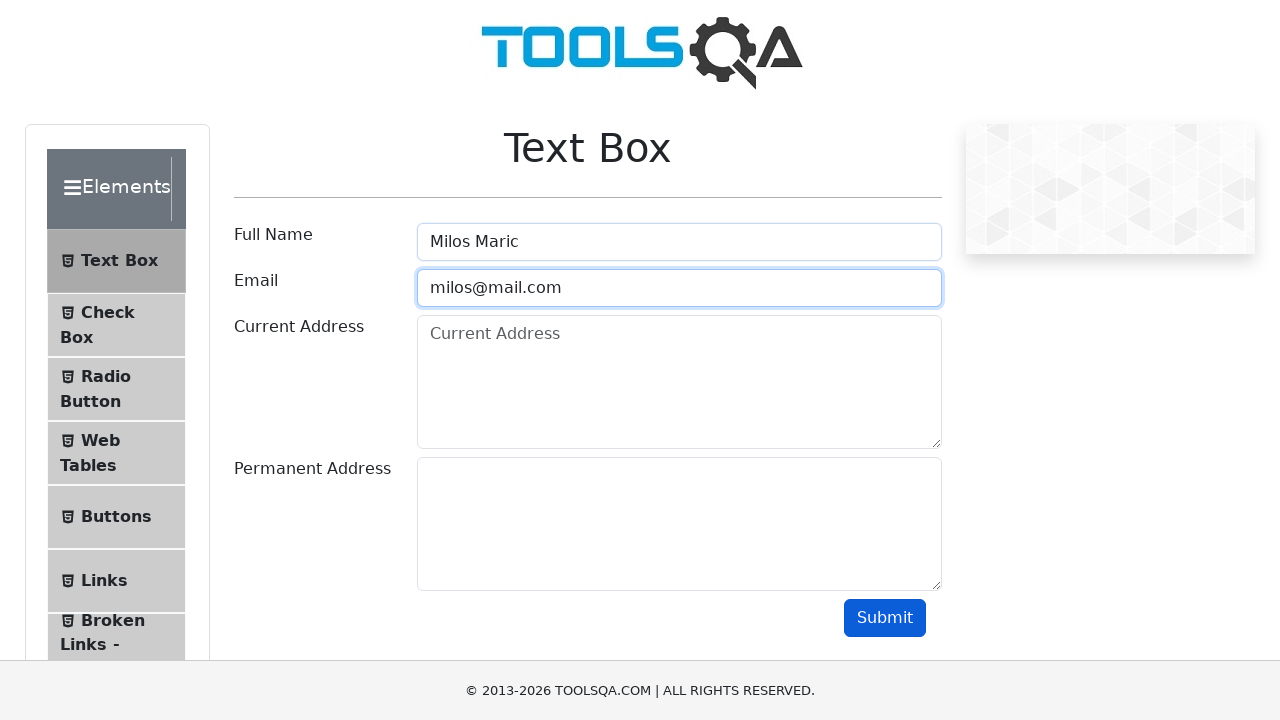

Filled current address field with 'Subotica' on #currentAddress
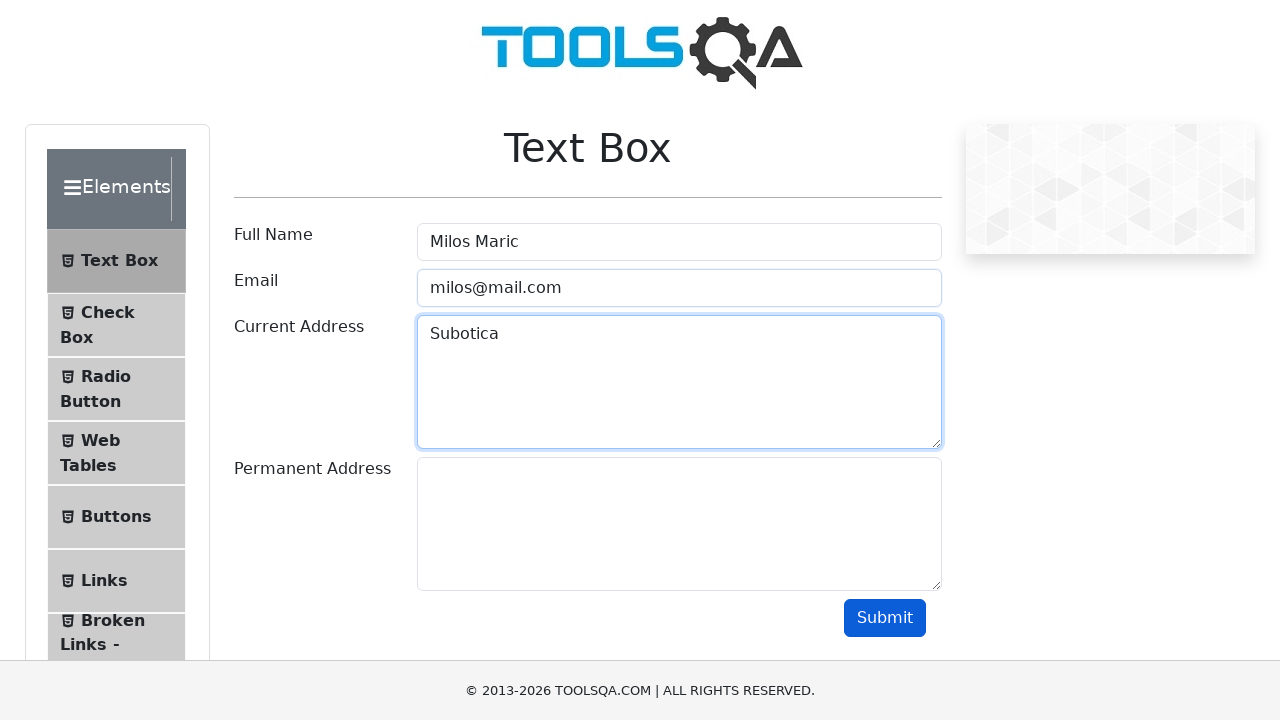

Filled permanent address field with 'Apatin' on #permanentAddress
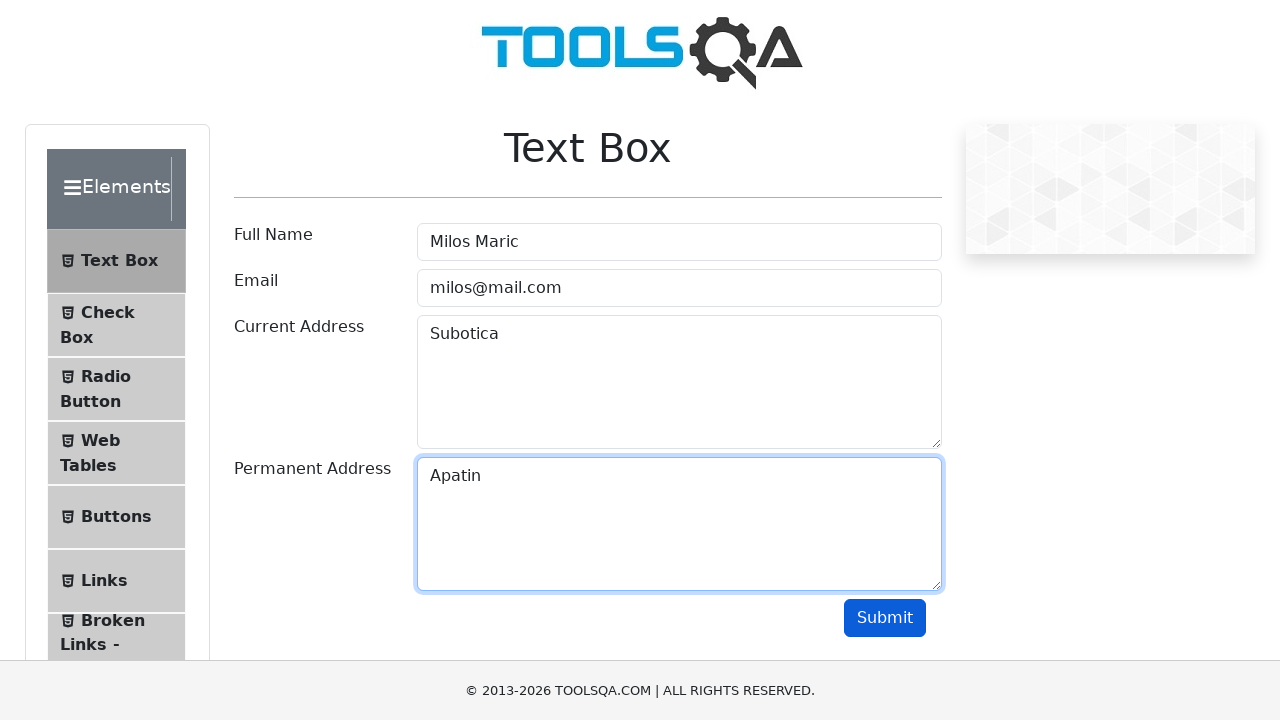

Submitted form for user Milos Maric at (885, 618) on #submit
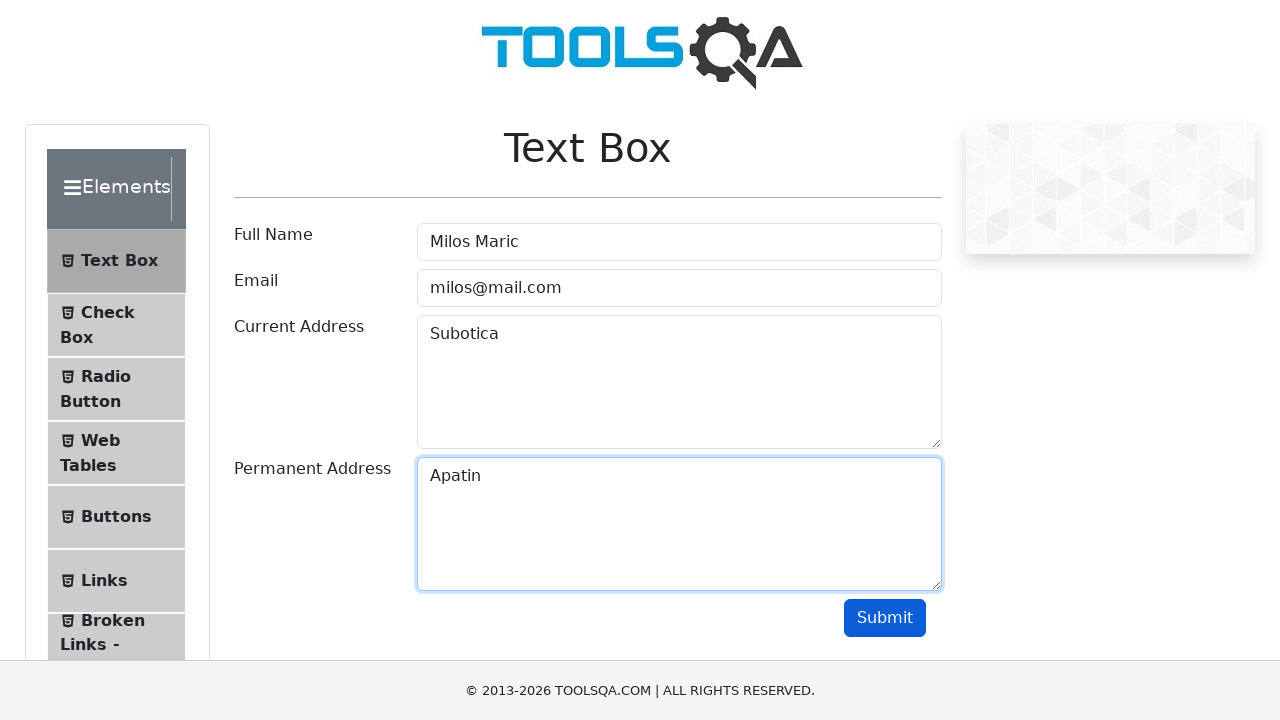

Waited 2 seconds after form submission
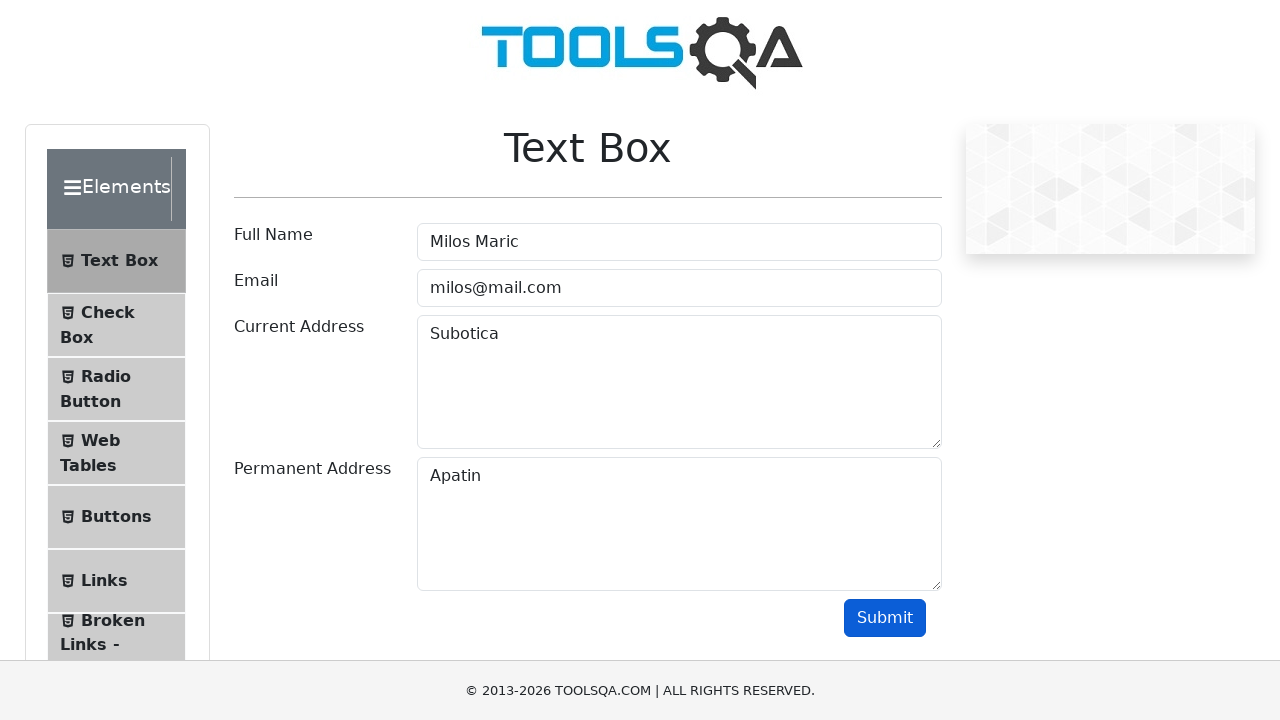

Reloaded page to prepare for next user entry
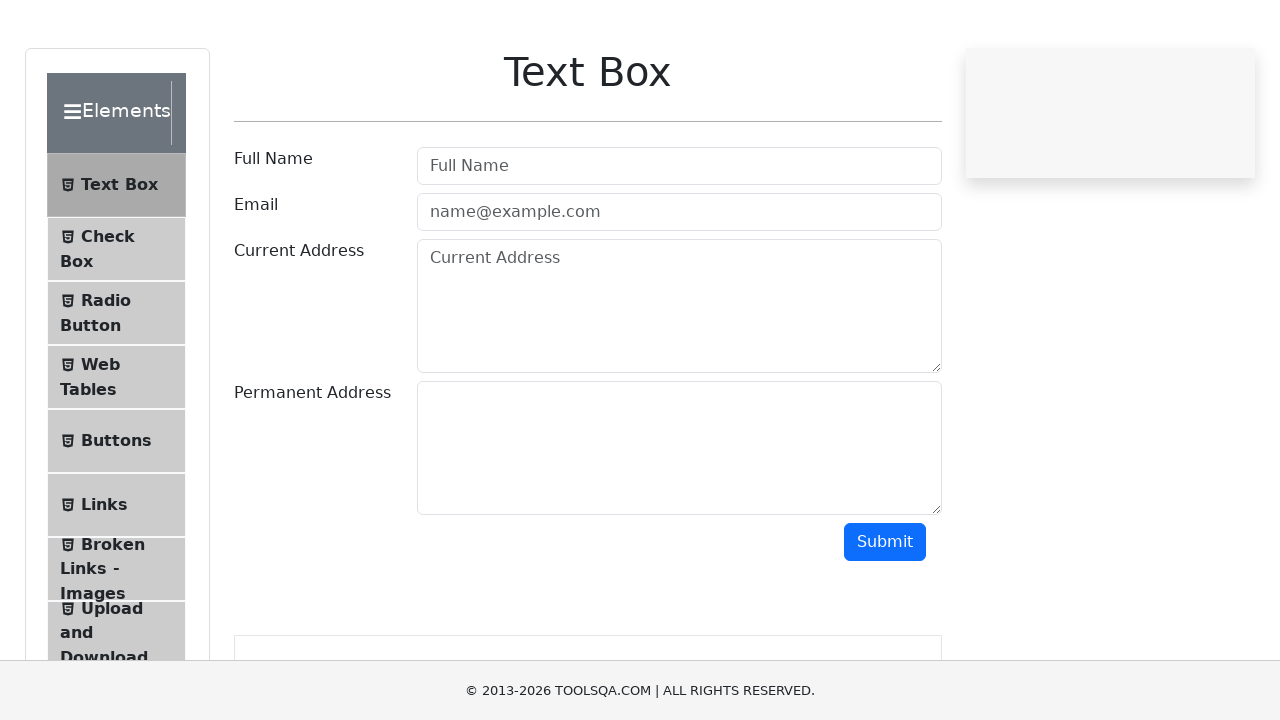

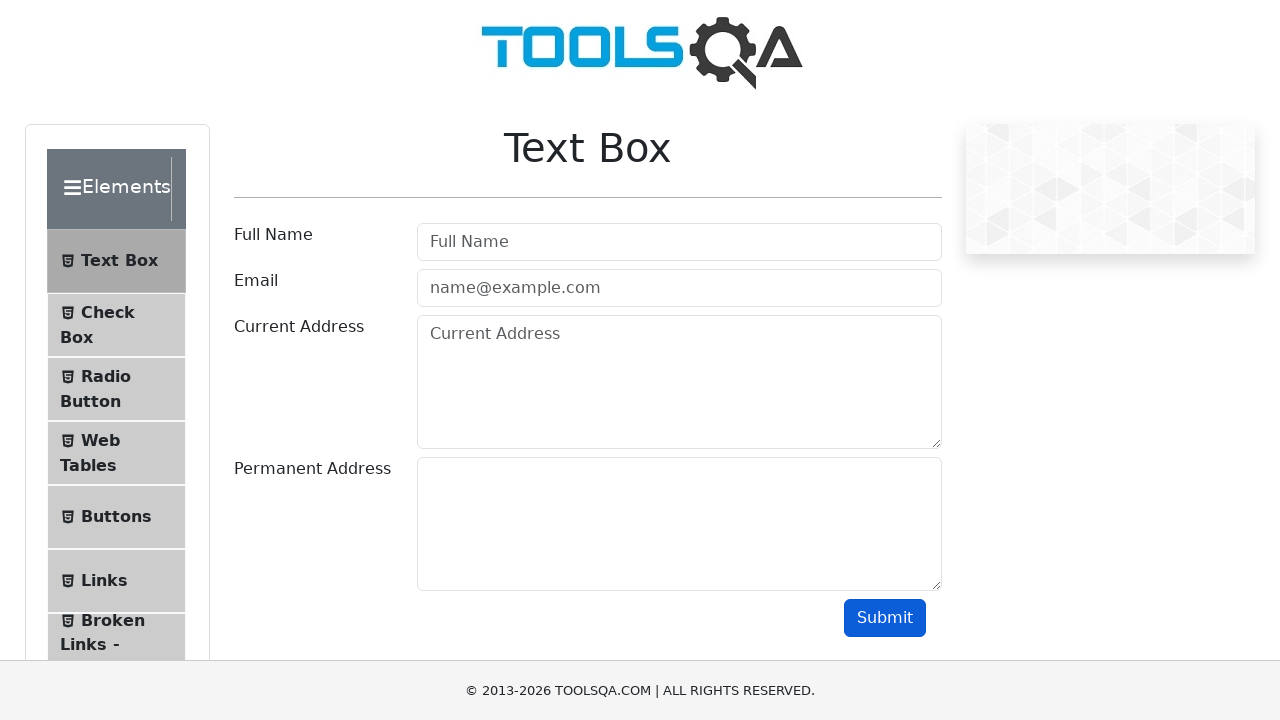